Tests AJAX functionality by clicking a button and waiting for dynamically loaded elements (h1 and h3 text) to appear on the page

Starting URL: https://v1.training-support.net/selenium/ajax

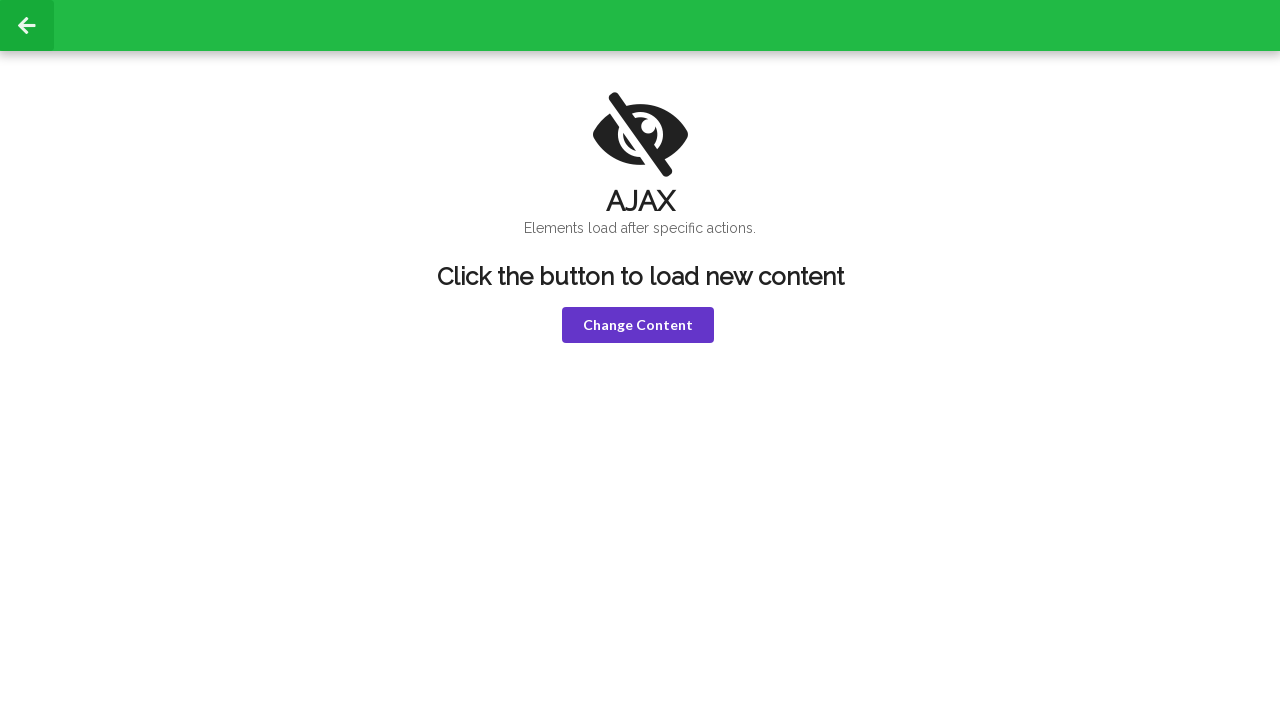

Clicked the violet button to trigger AJAX request at (638, 325) on button.violet
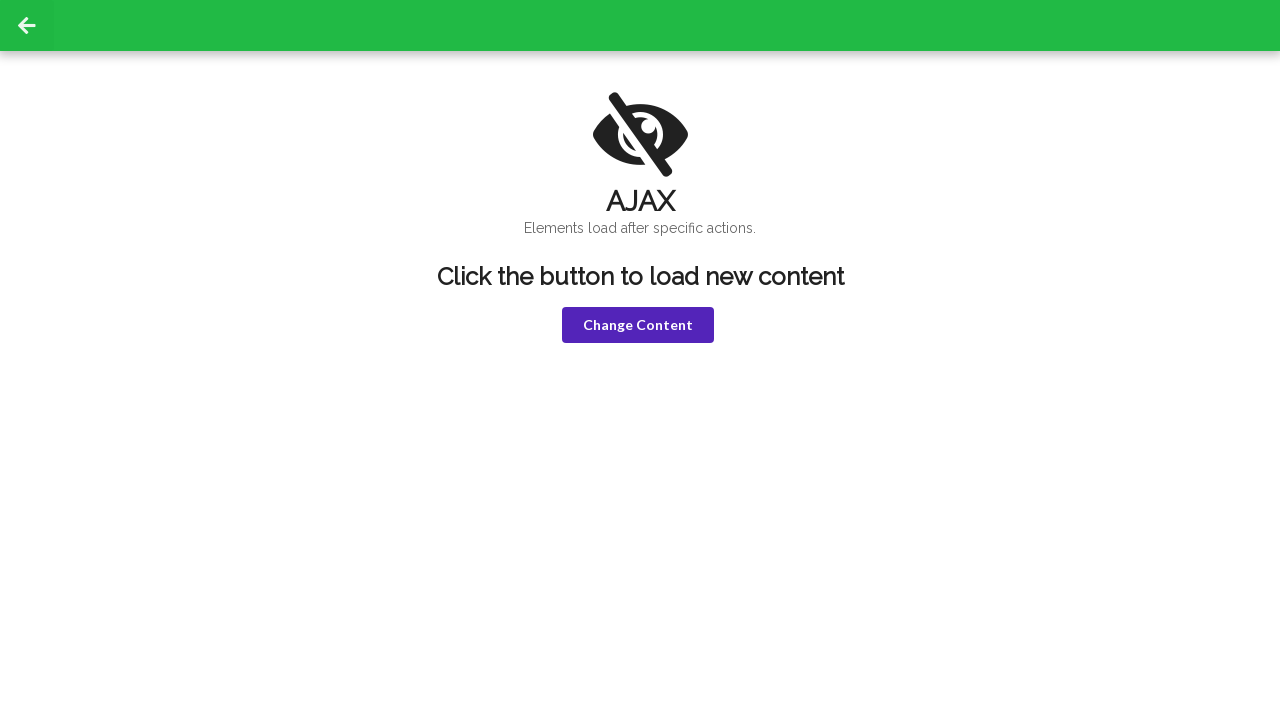

Waited for h1 element to appear after AJAX load
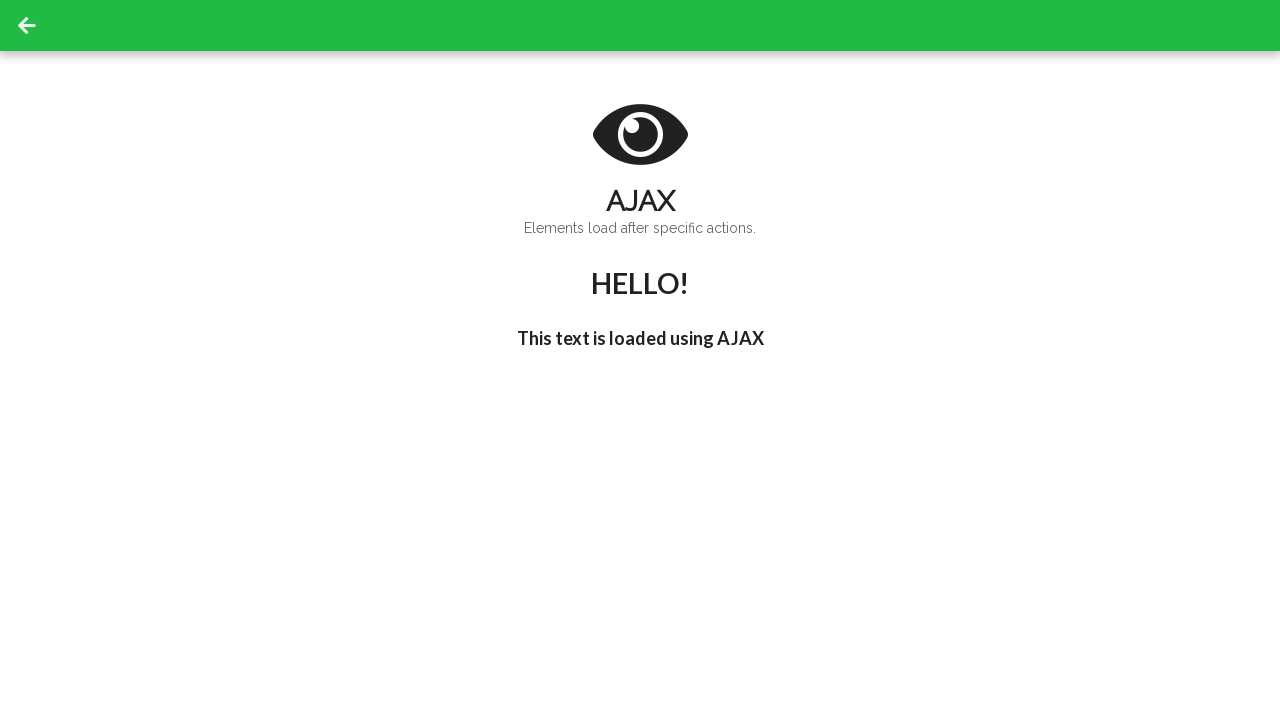

Waited for h3 text to update with 'I'm late!' message
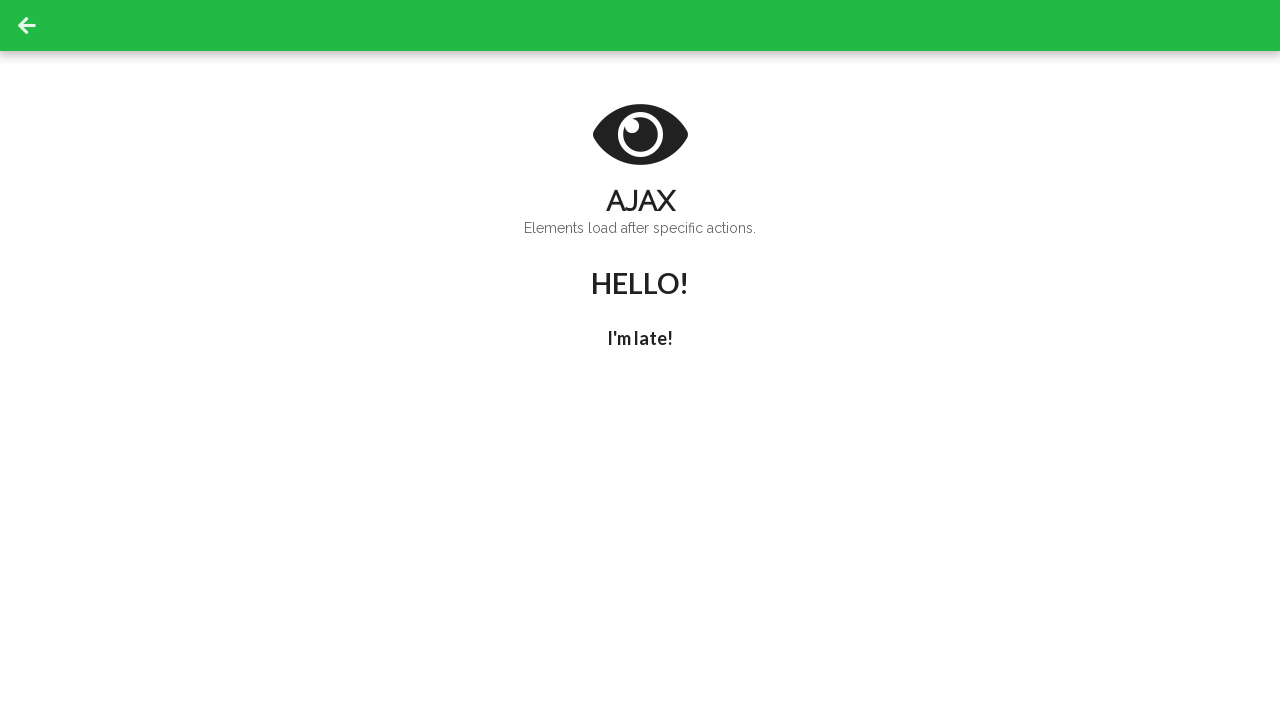

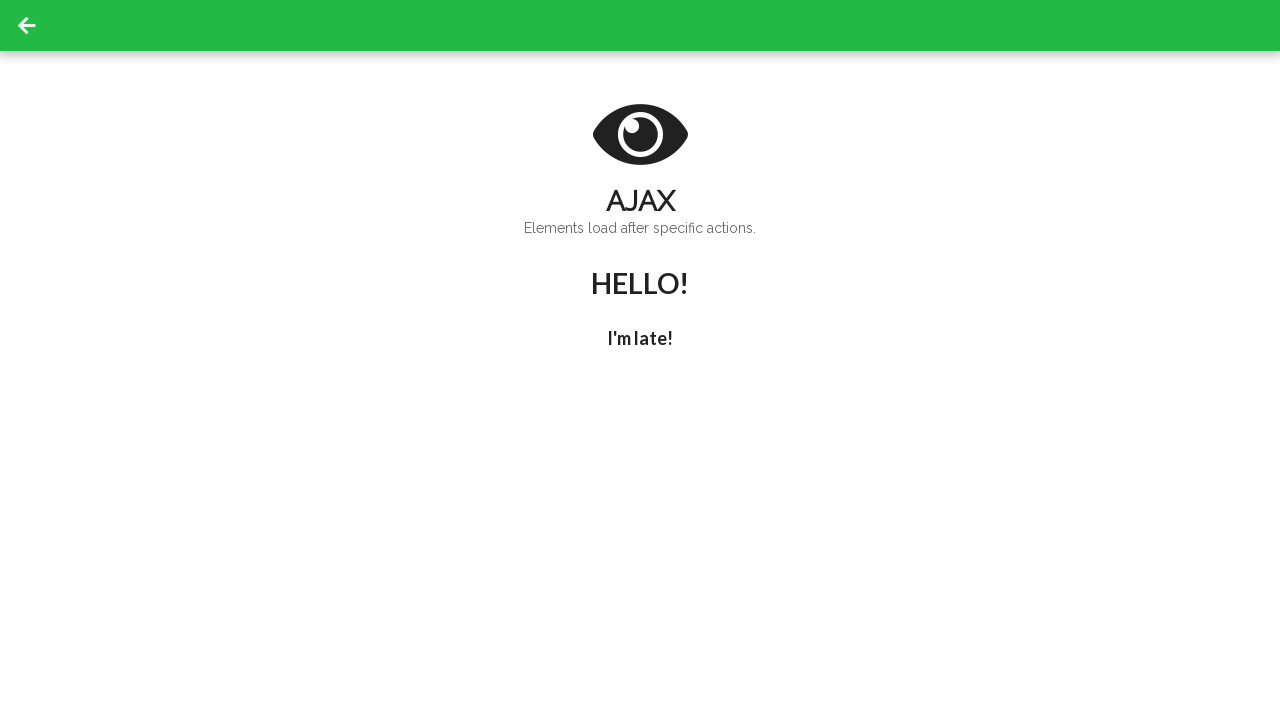